Tests the forgot password form functionality by entering an email address and submitting the form to request password reset instructions.

Starting URL: https://practice.expandtesting.com/forgot-password

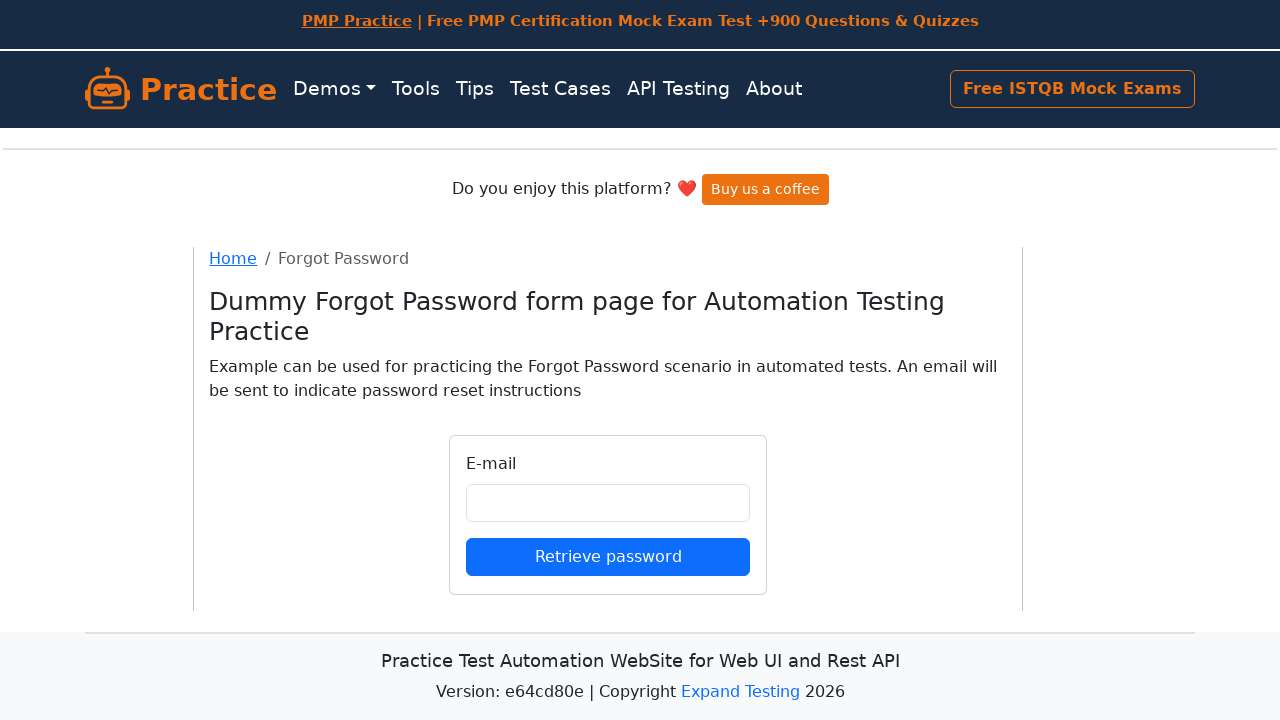

Filled email field with 'maria.garcia@testmail.com' on input#email
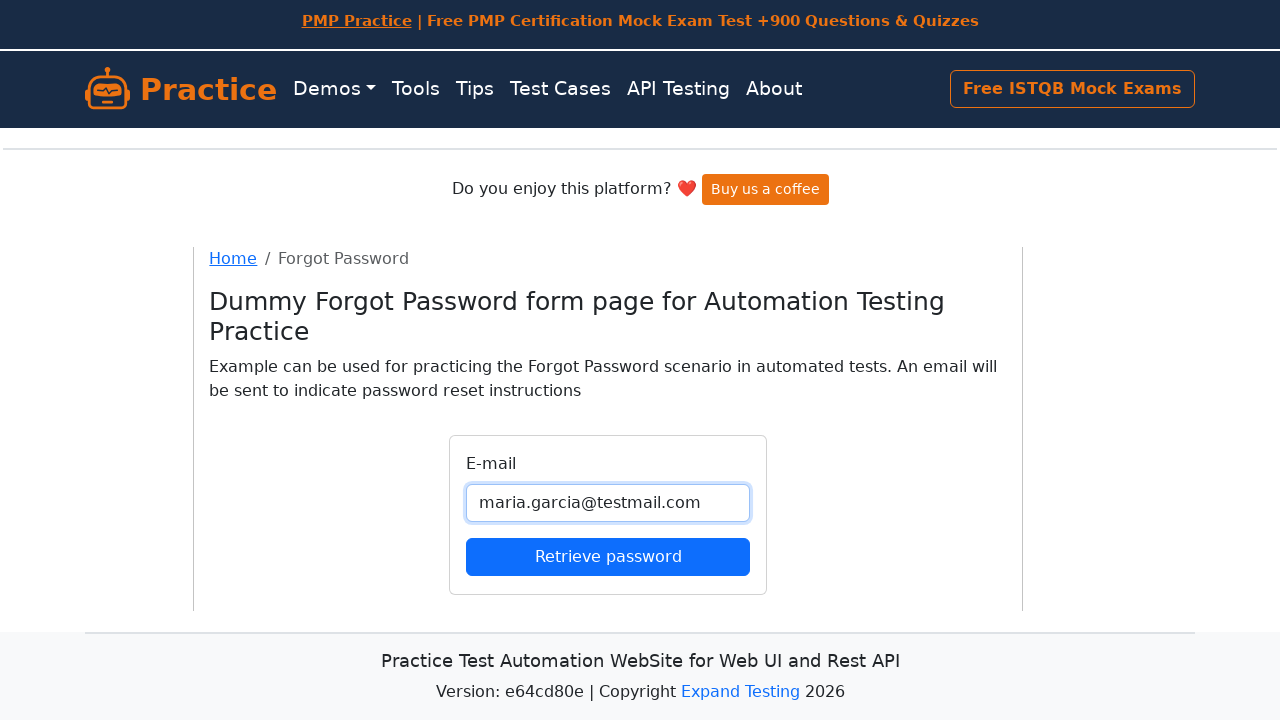

Clicked submit button to request password reset at (608, 556) on button[type='submit']
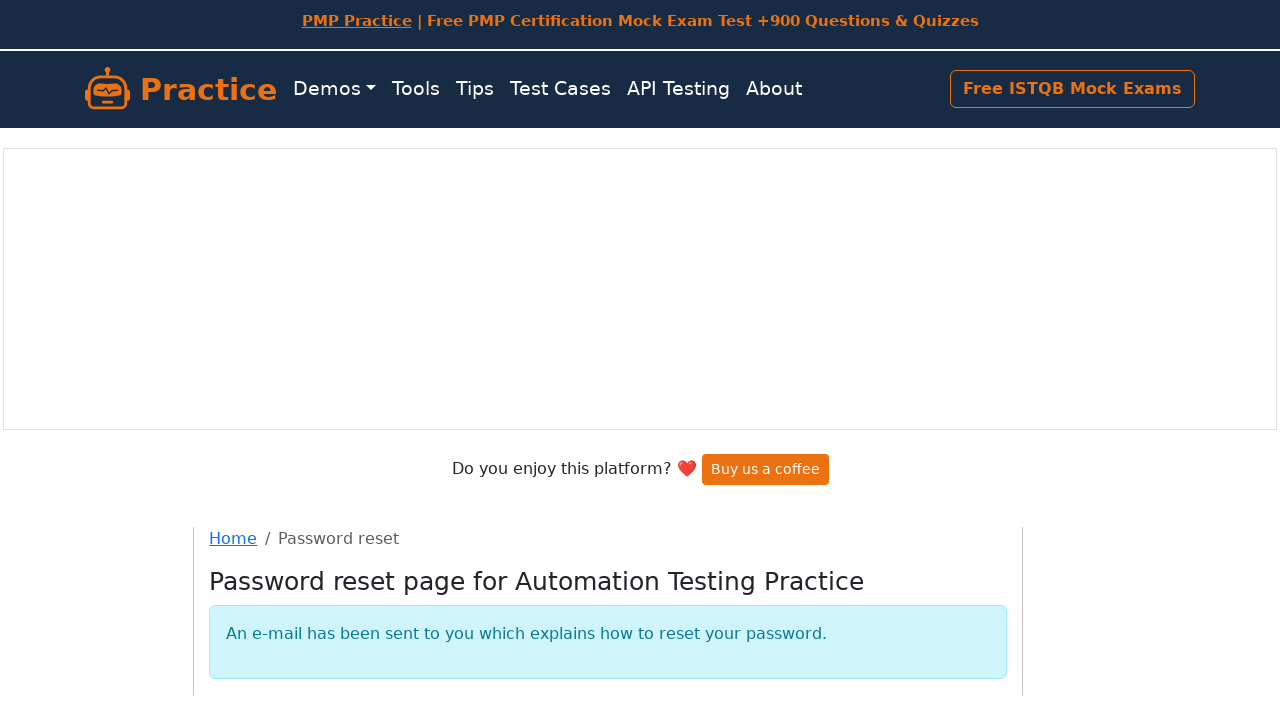

Form submission completed and page stabilized
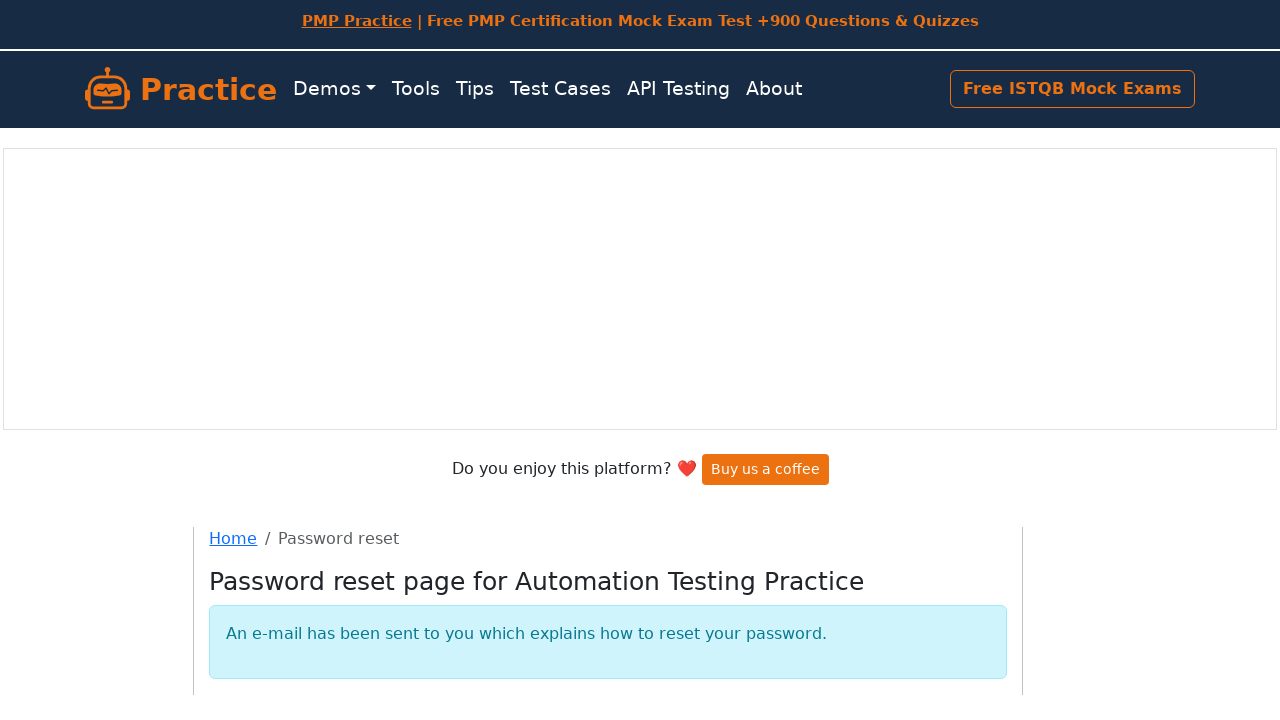

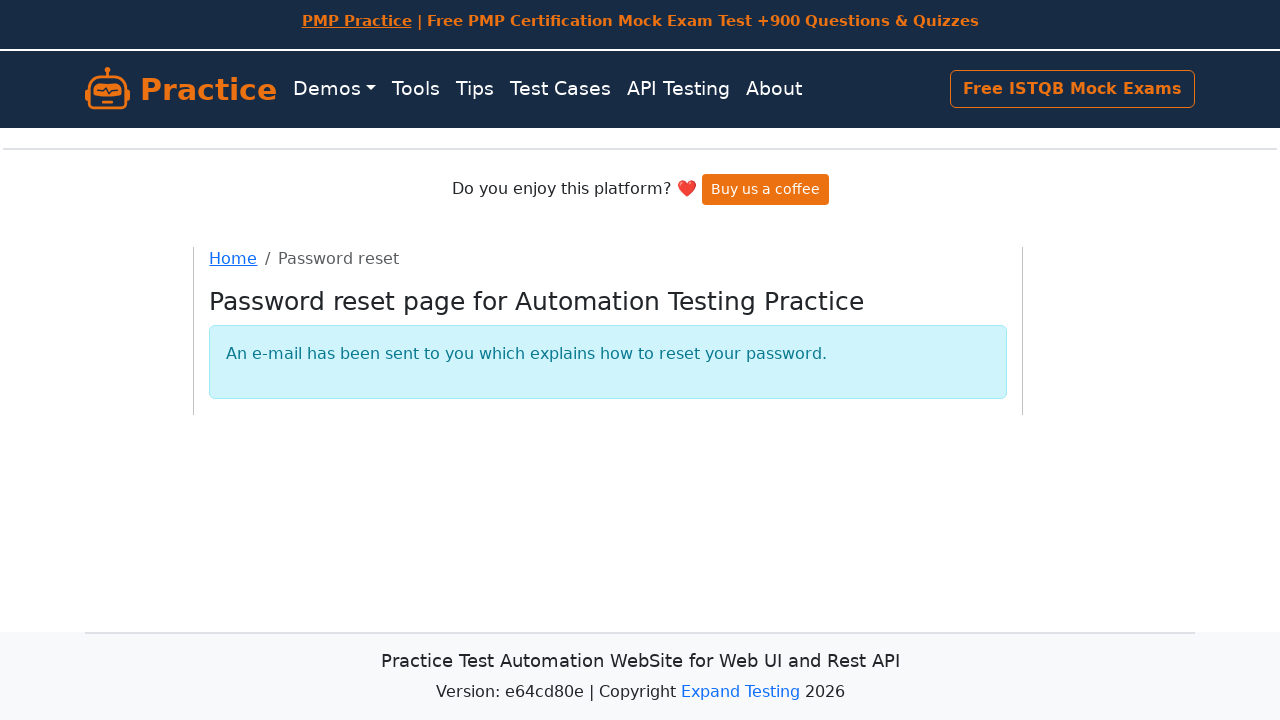